Tests sending the SPACE key to an input element and verifies the page displays the correct key press result.

Starting URL: http://the-internet.herokuapp.com/key_presses

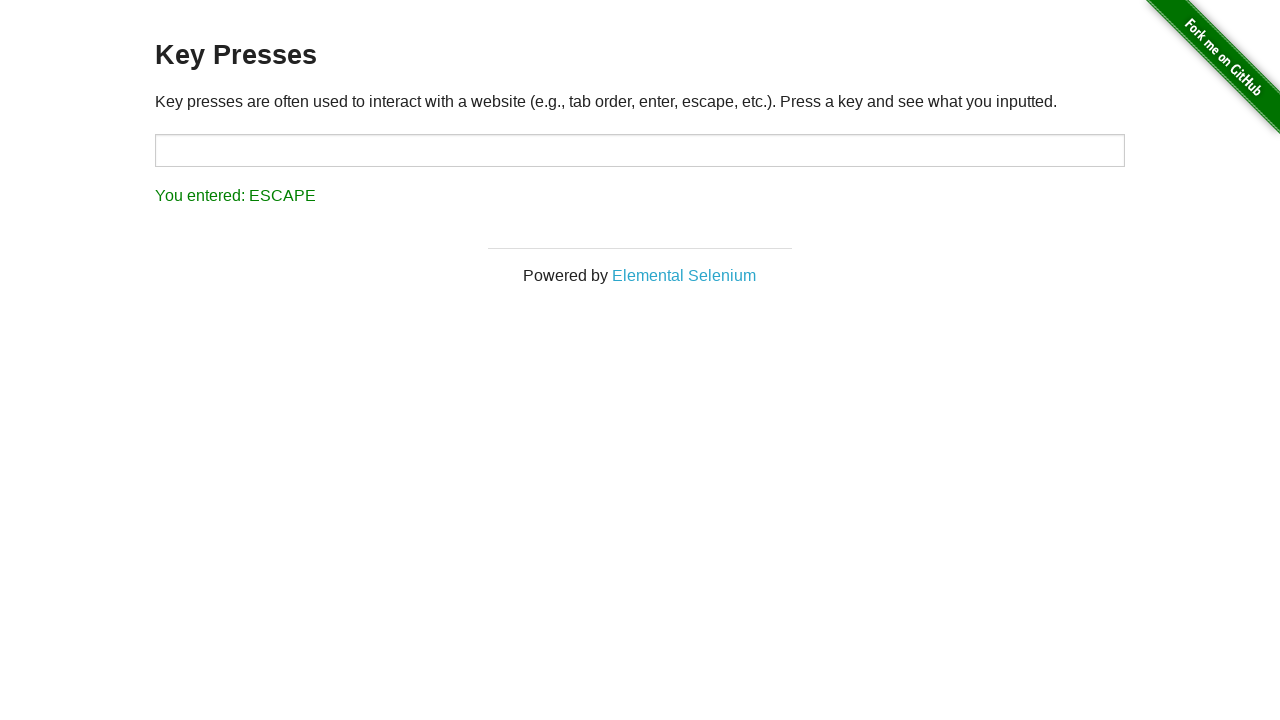

Navigated to key presses test page
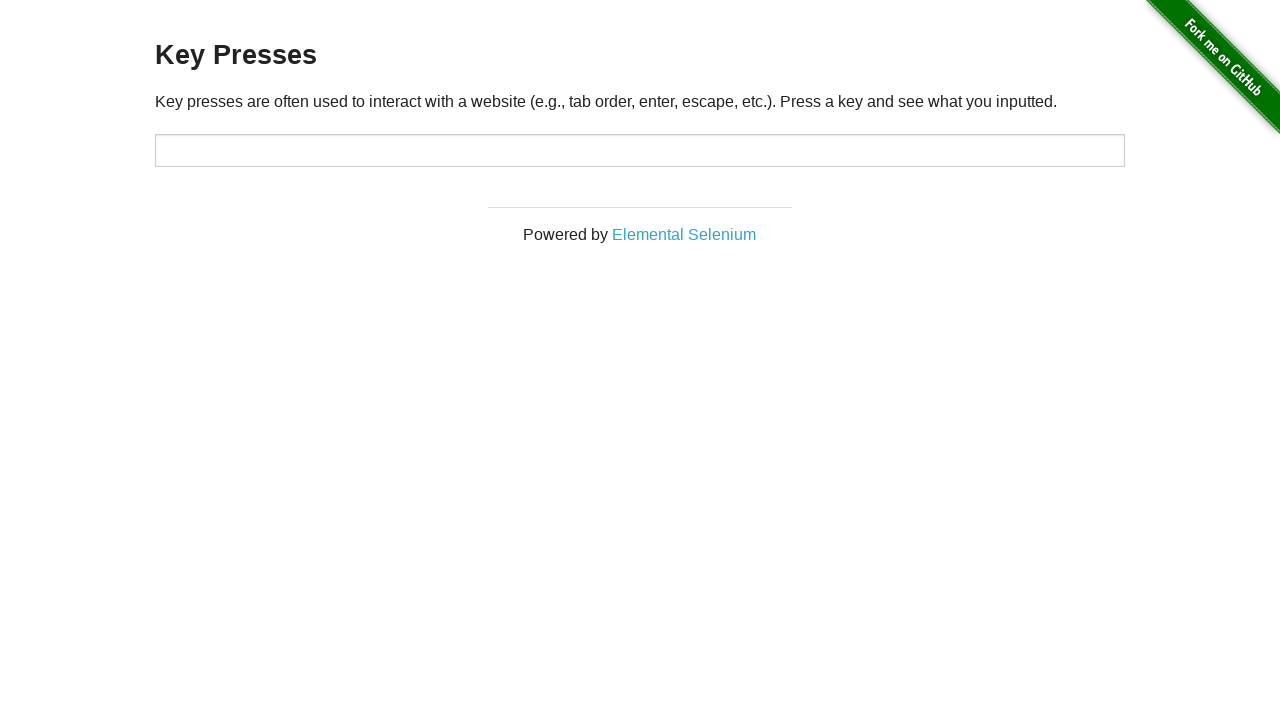

Pressed SPACE key on target input element on #target
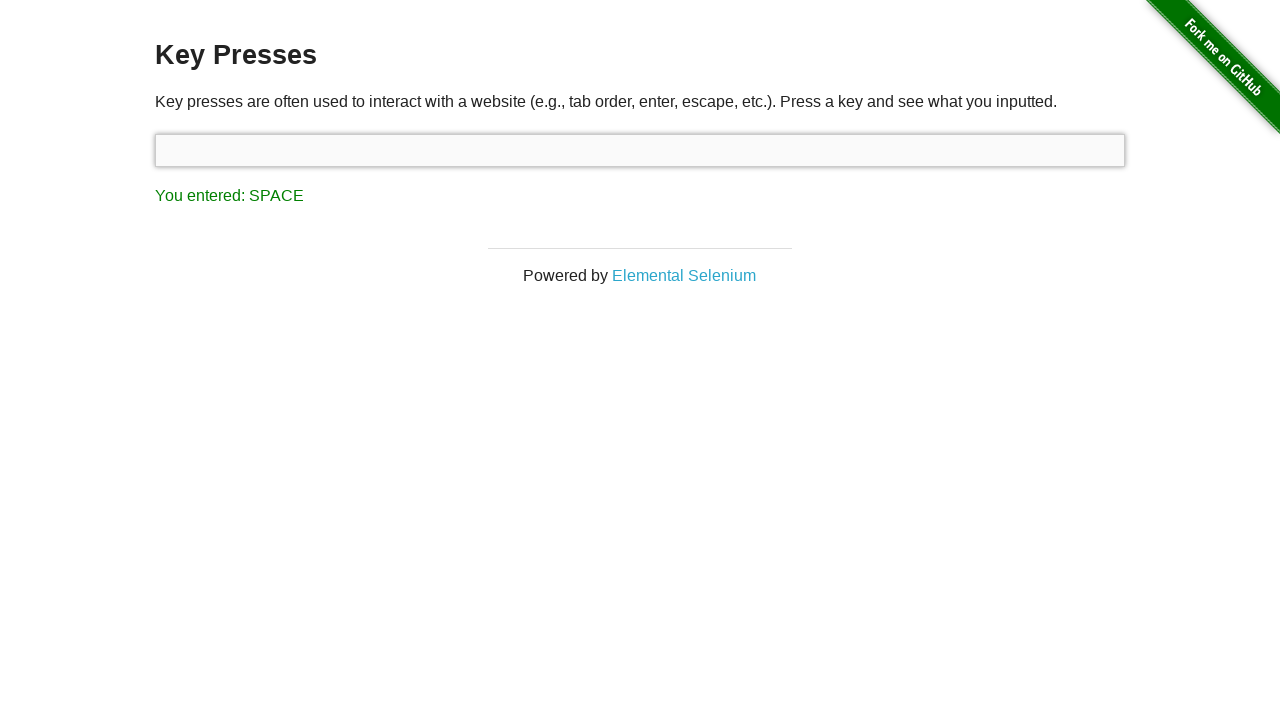

Result element loaded
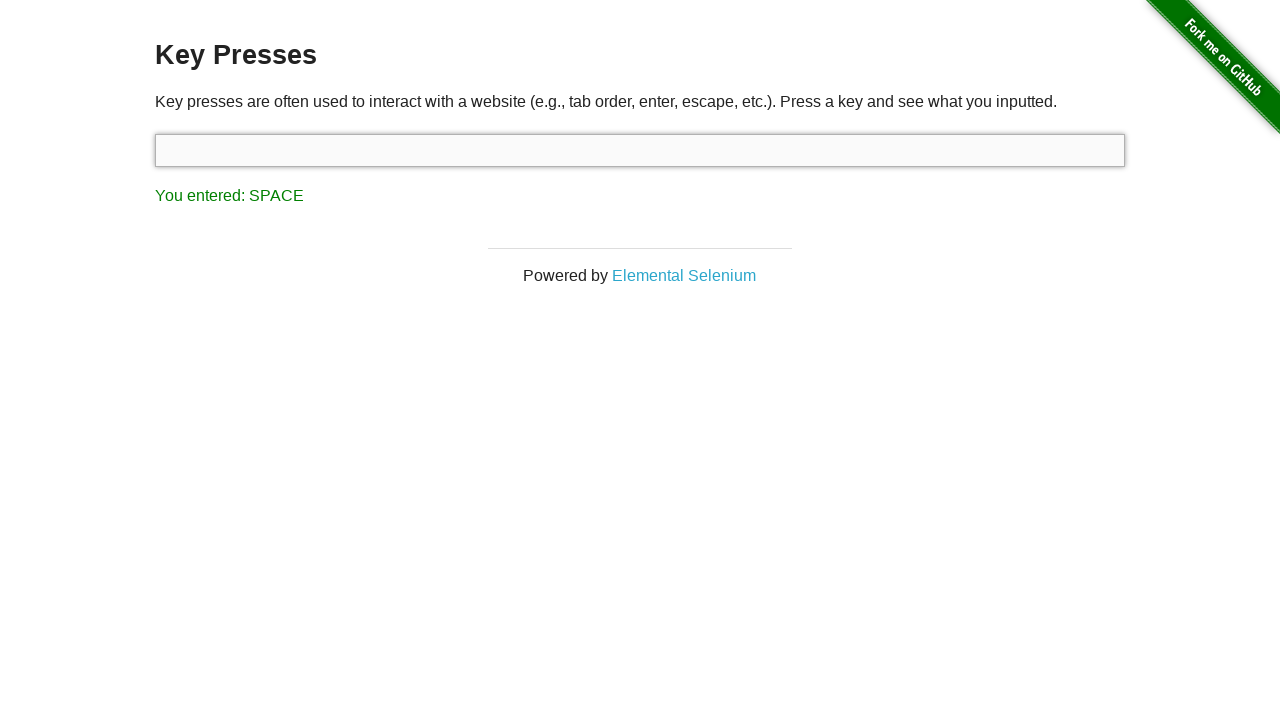

Retrieved result text: 'You entered: SPACE'
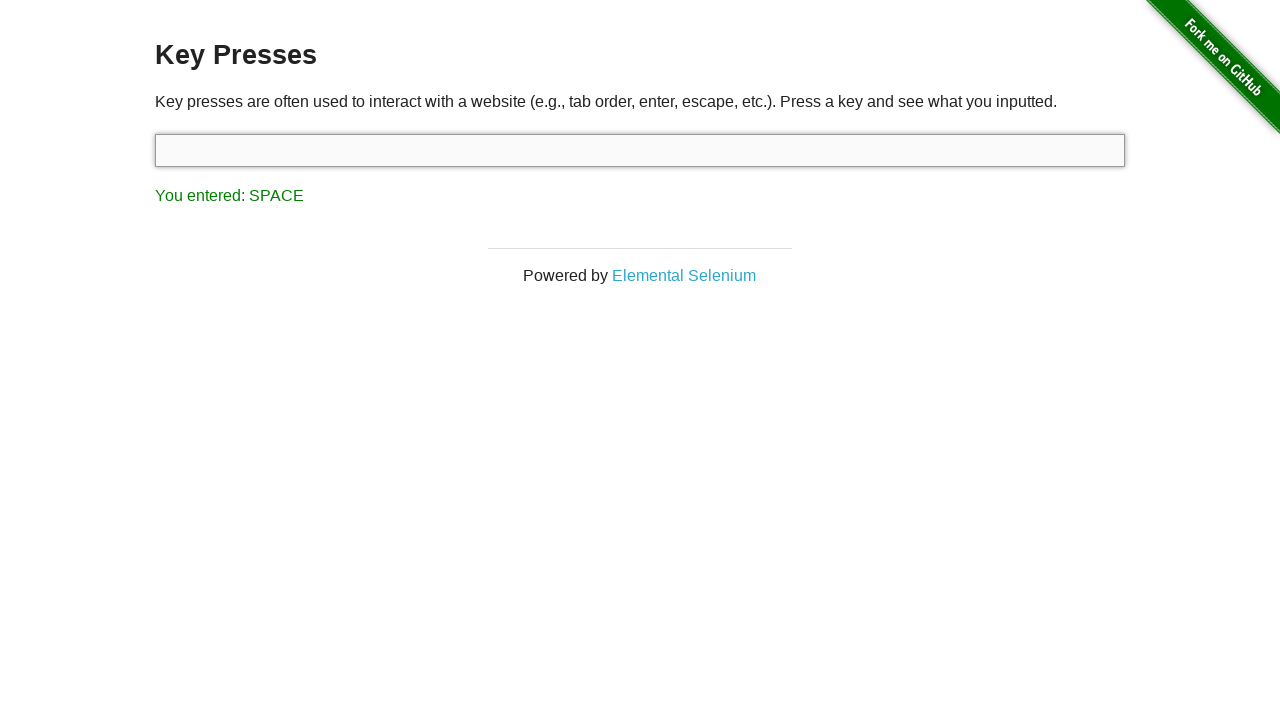

Verified result text matches expected 'You entered: SPACE'
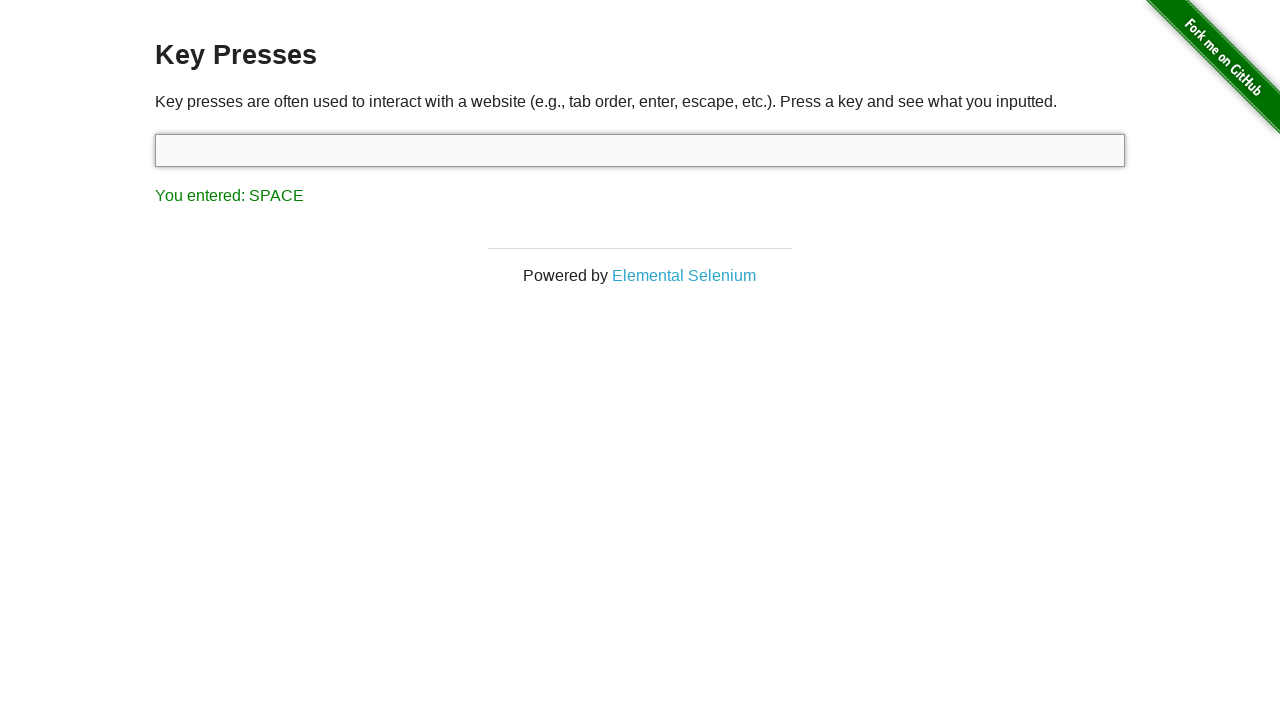

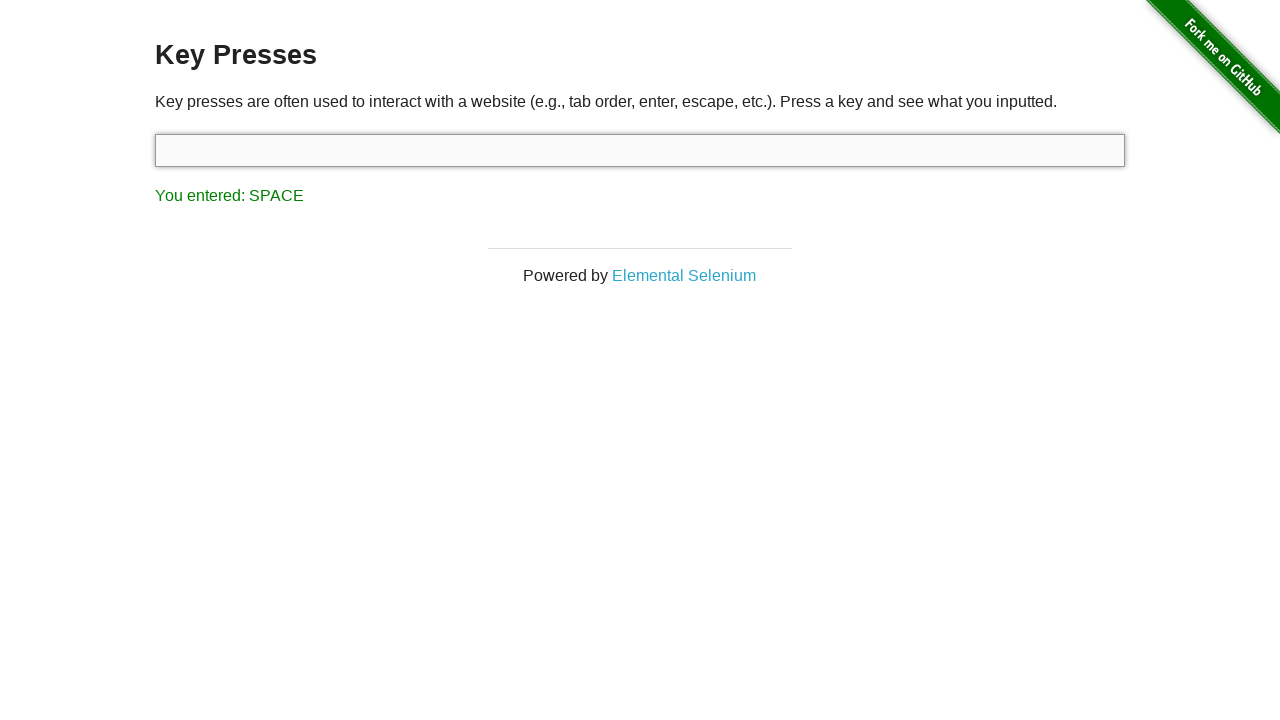